Tests drag and drop functionality by dragging an element from a source location and dropping it onto a target drop zone, then verifies the drop was successful.

Starting URL: https://qavbox.github.io/demo/dragndrop/

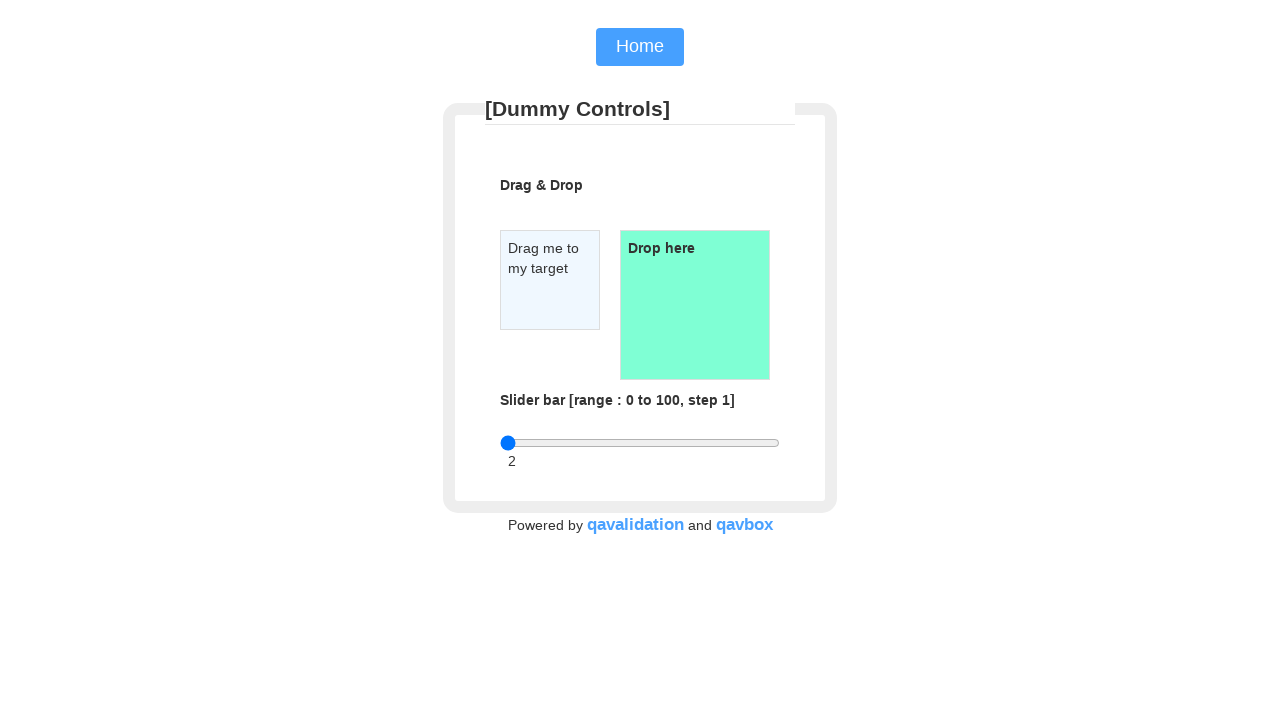

Located draggable source element
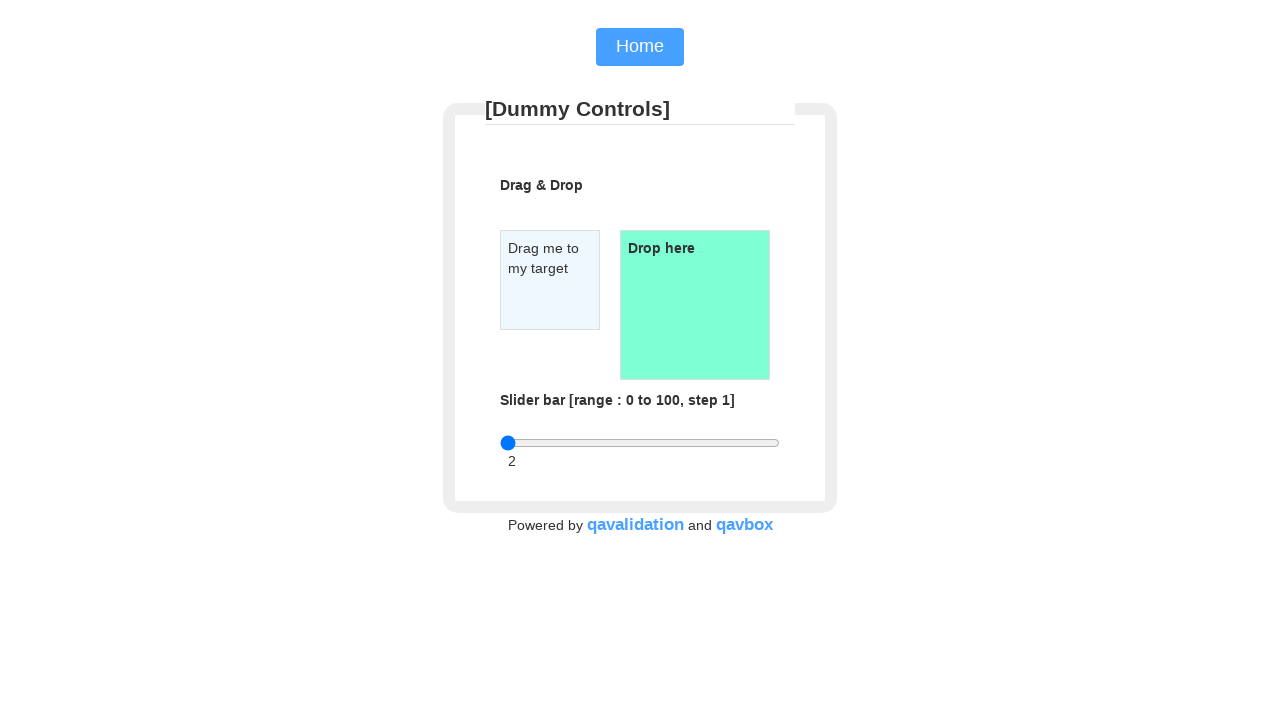

Located droppable target element
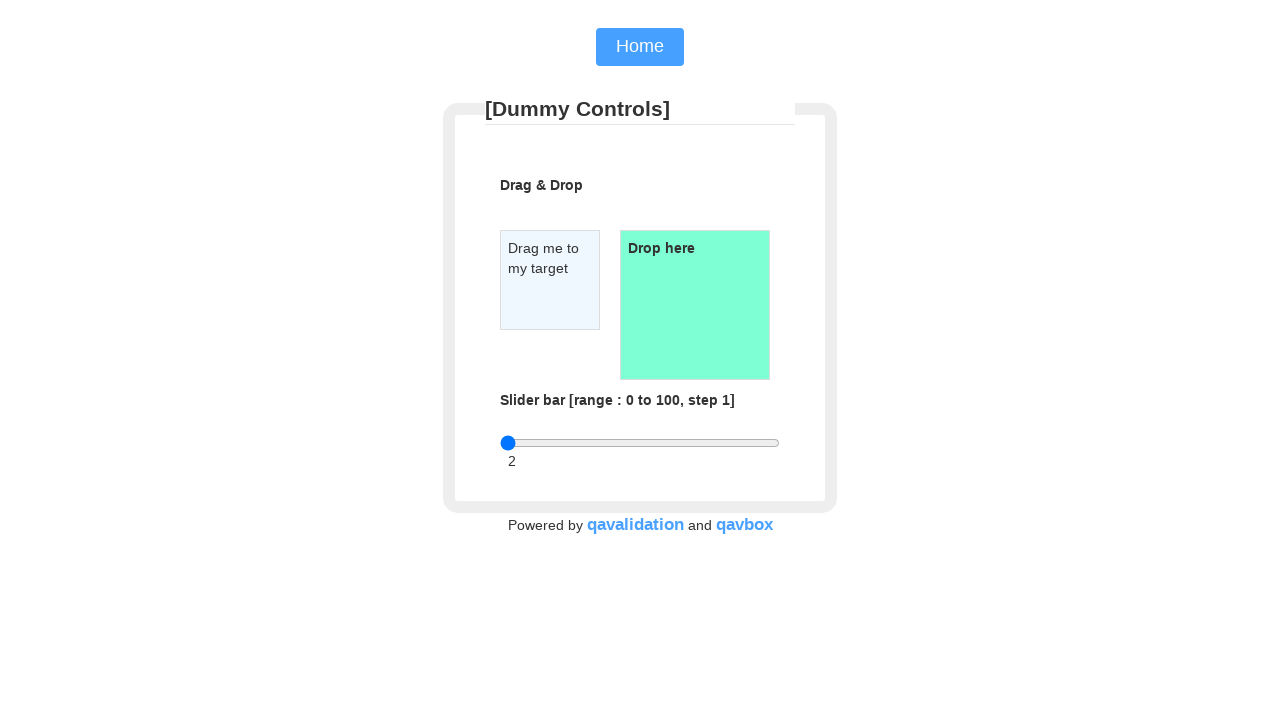

Dragged source element onto target drop zone at (695, 305)
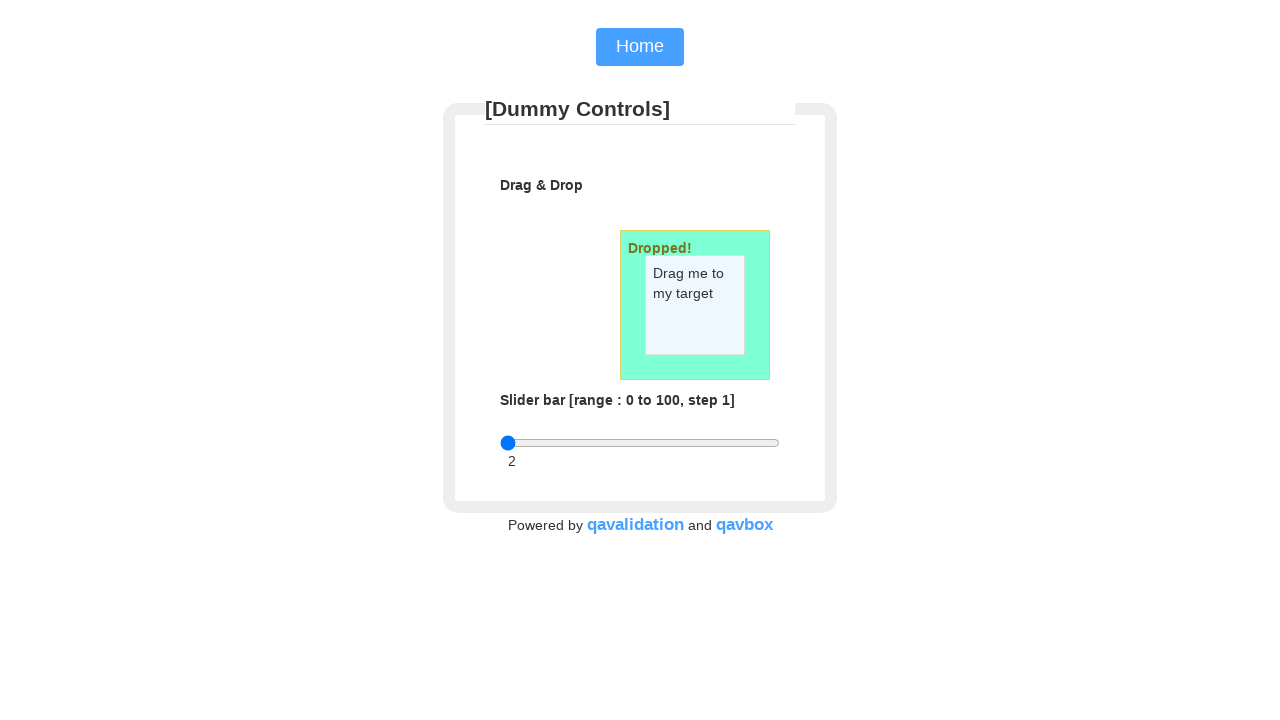

Verified drop was successful - drop text element appeared
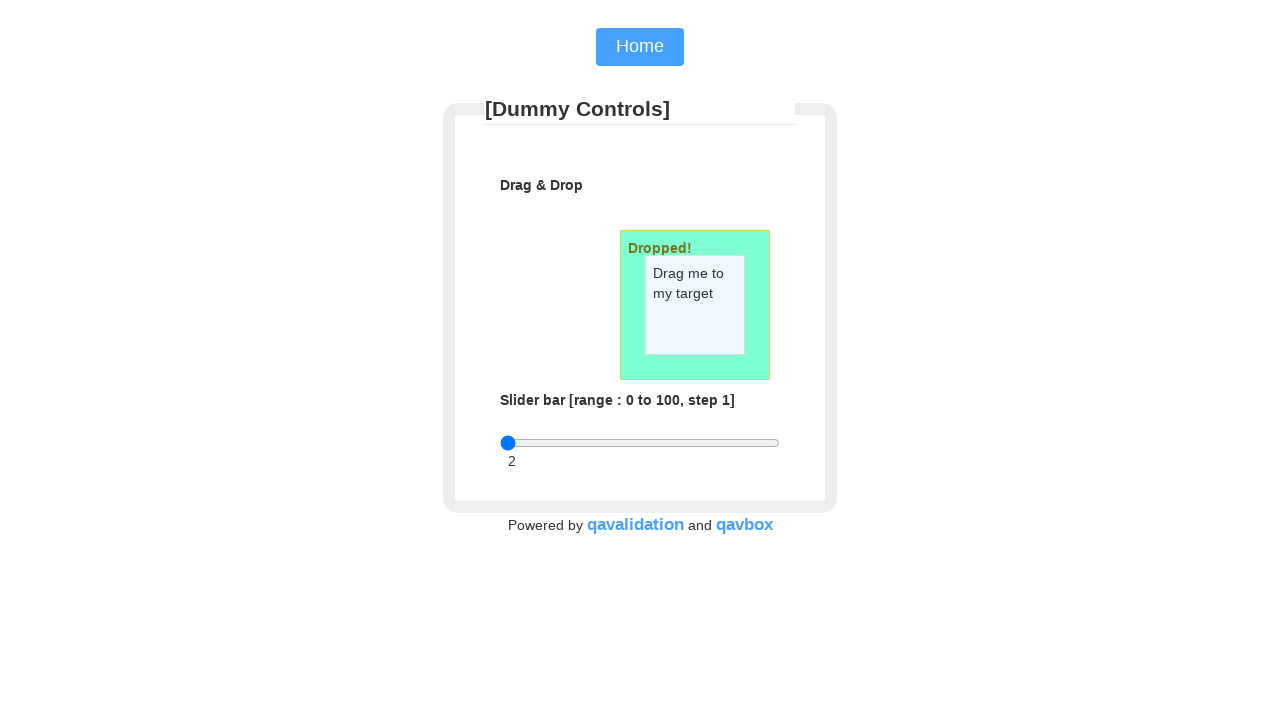

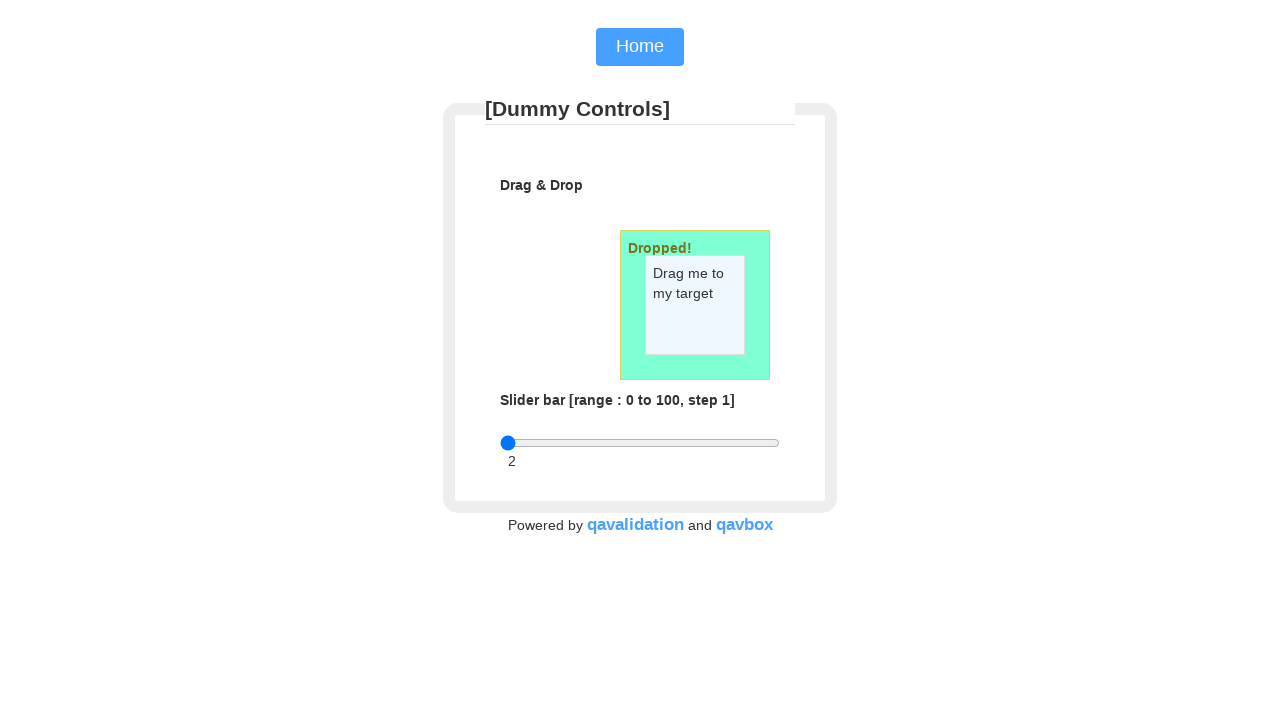